Tests right-click context menu functionality on an RPA link element, navigating through the context menu options using keyboard navigation

Starting URL: https://greenstech.in/selenium-course-content.html

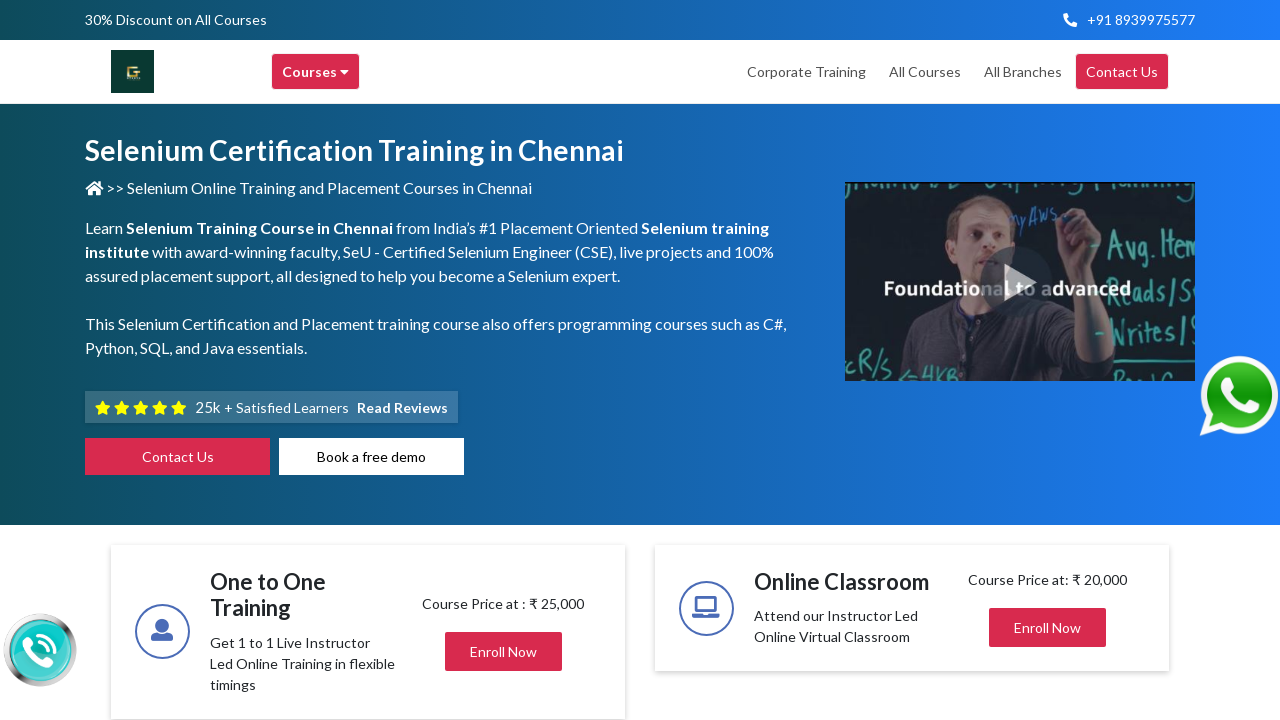

Right-clicked on RPA link to open context menu at (594, 361) on //a[text()='RPA']
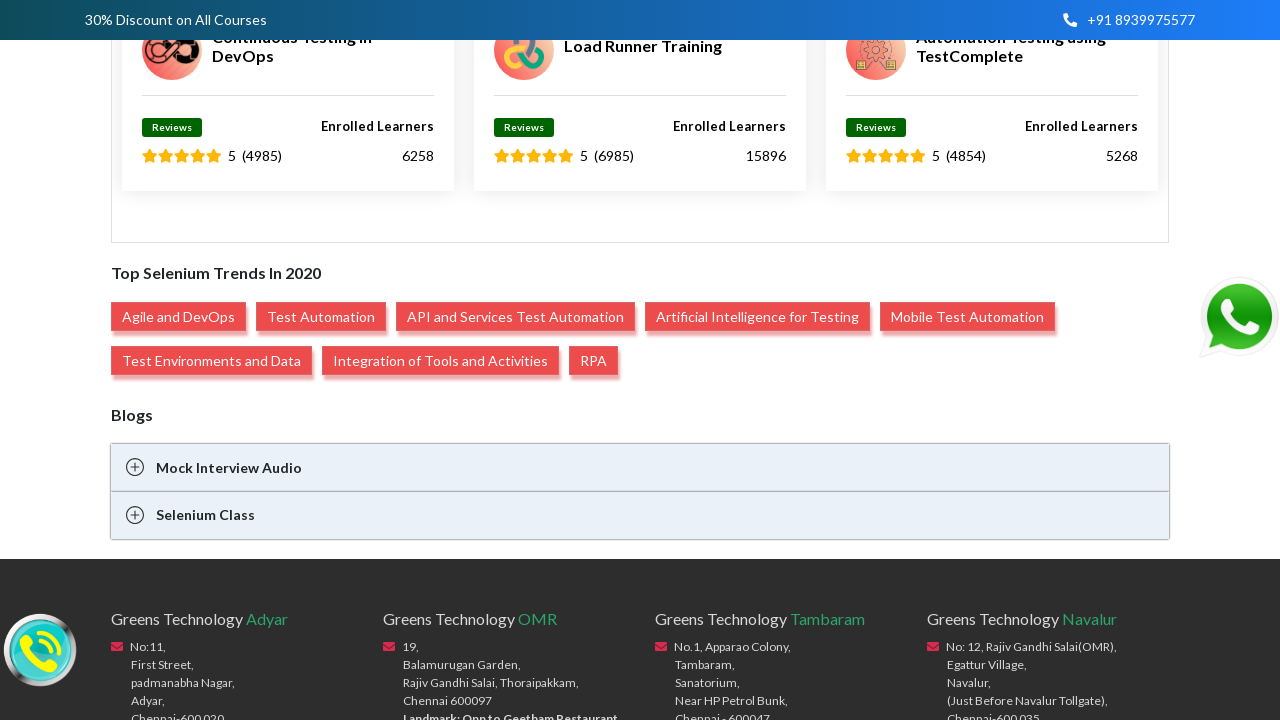

Pressed ArrowDown to navigate context menu (iteration 1/6)
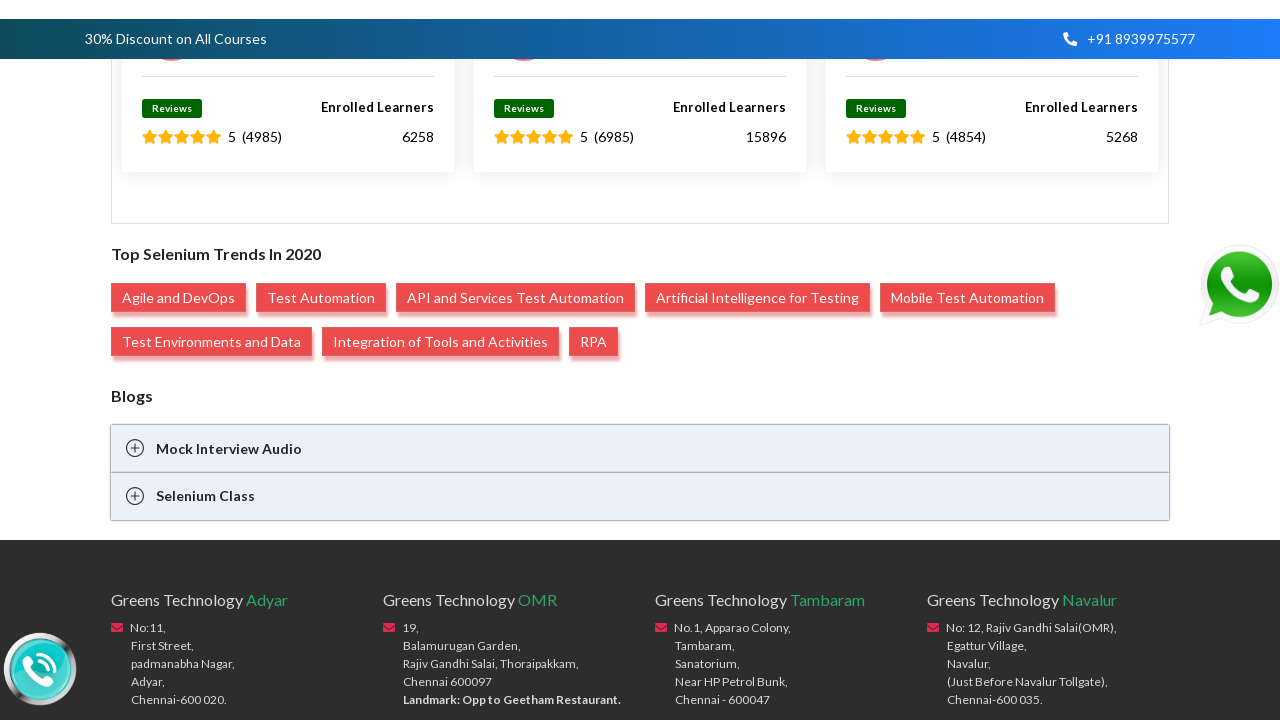

Pressed ArrowDown to navigate context menu (iteration 2/6)
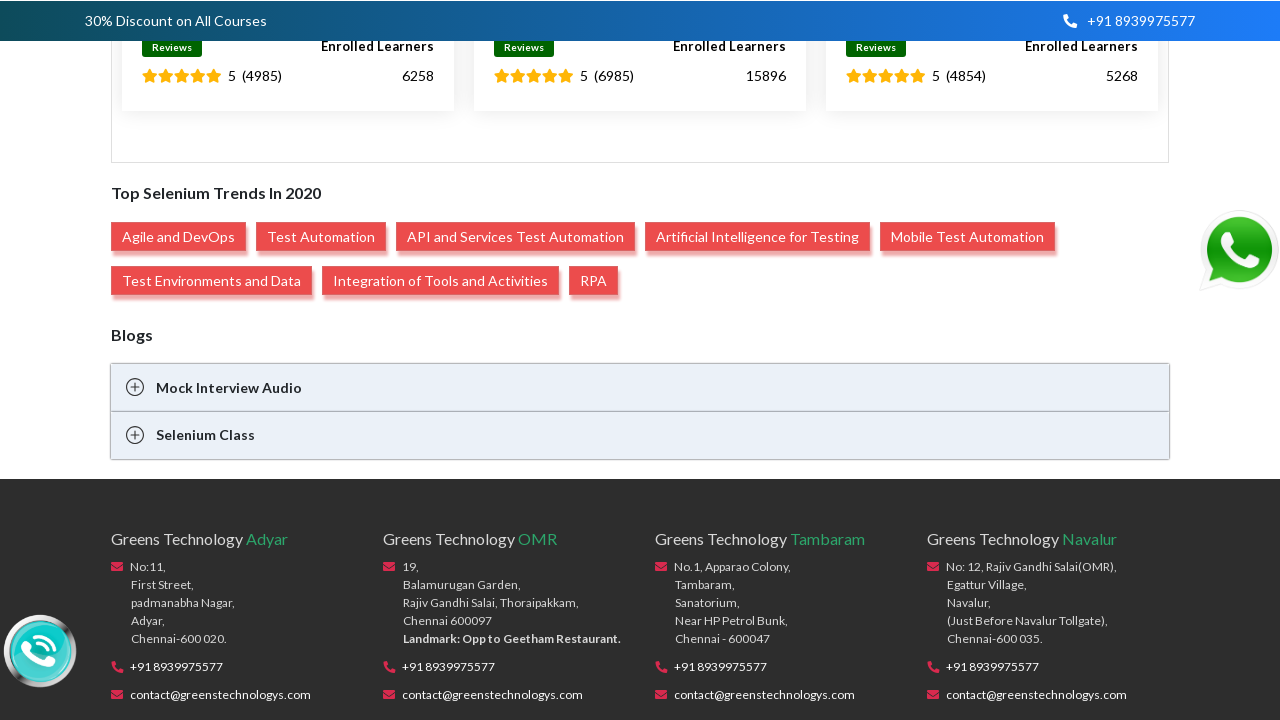

Pressed ArrowDown to navigate context menu (iteration 3/6)
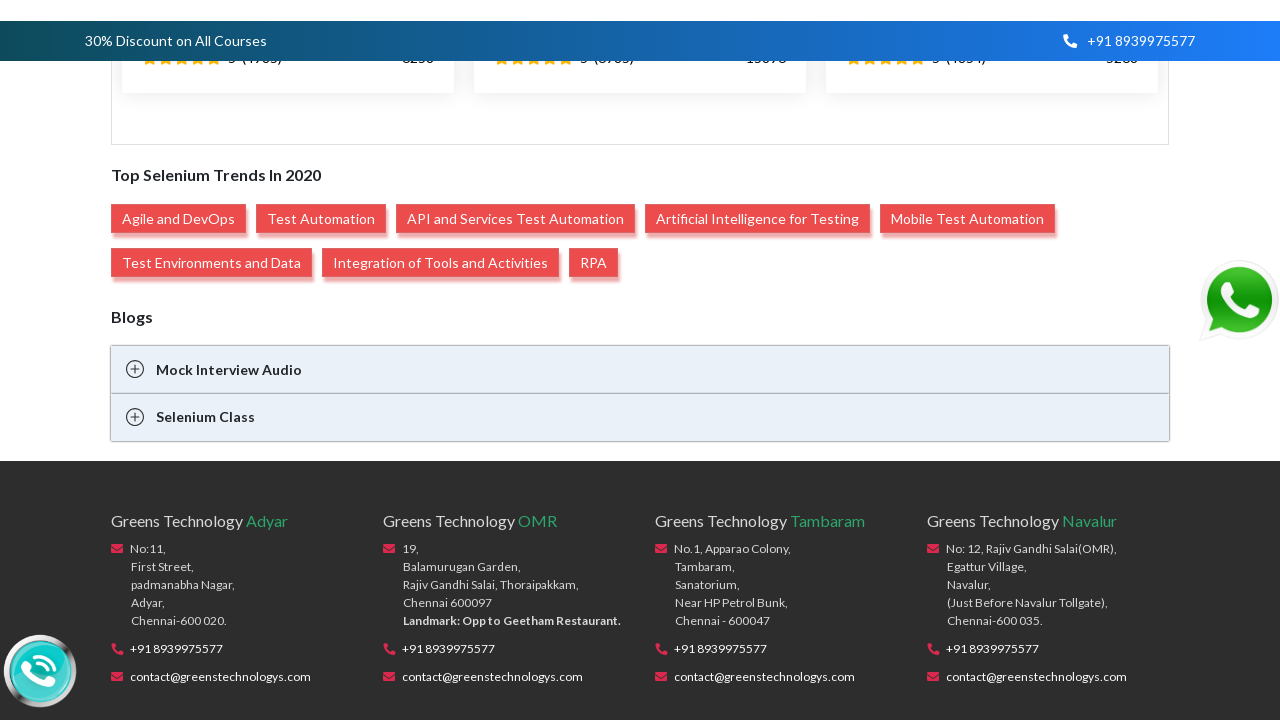

Pressed ArrowDown to navigate context menu (iteration 4/6)
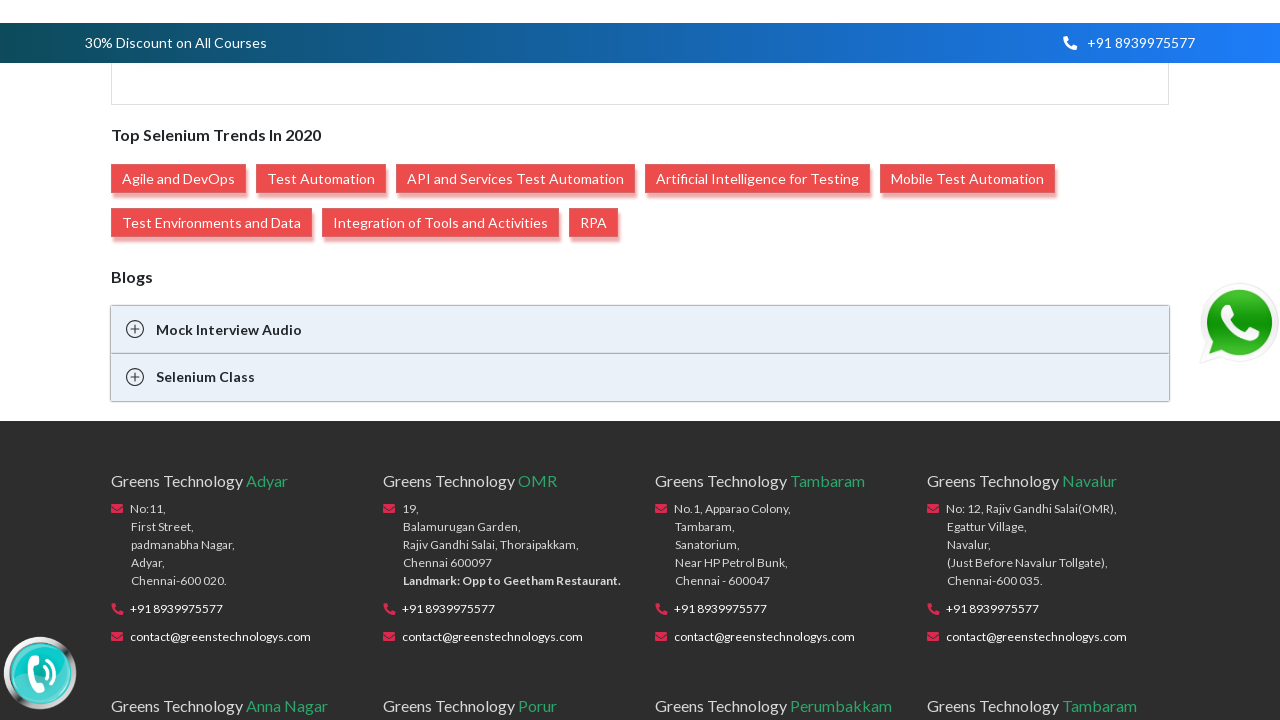

Pressed ArrowDown to navigate context menu (iteration 5/6)
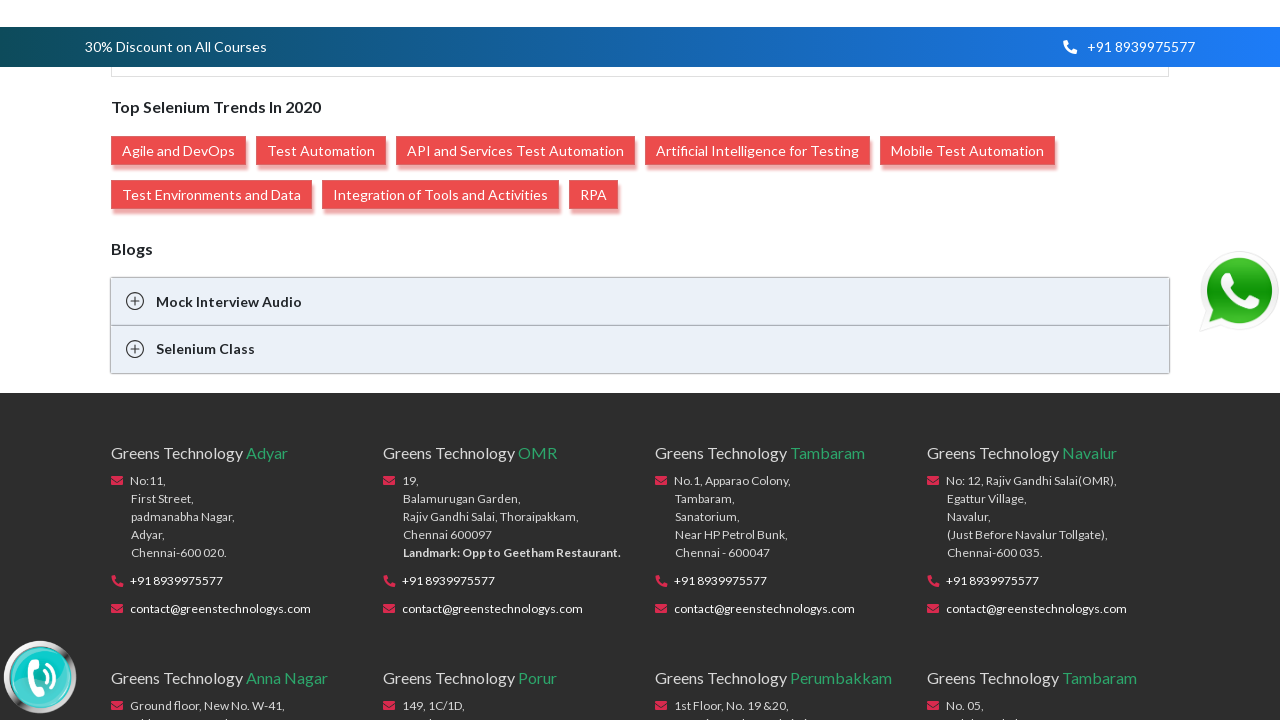

Pressed ArrowDown to navigate context menu (iteration 6/6)
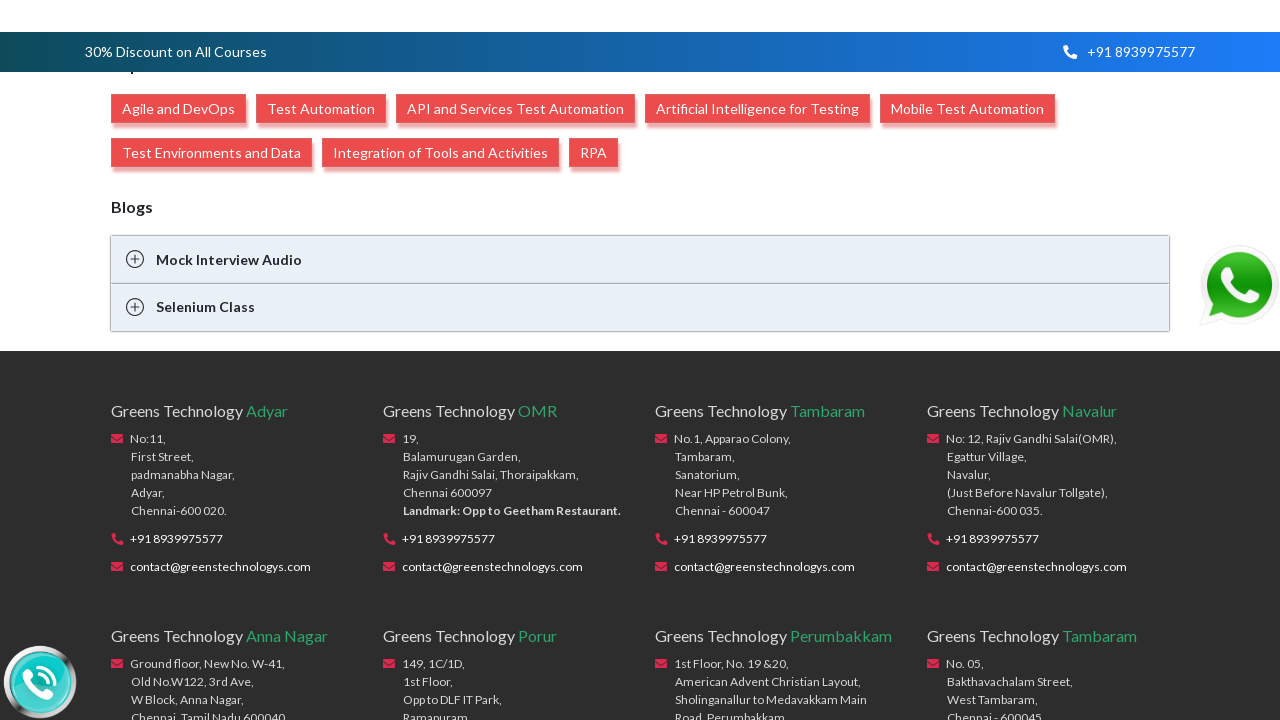

Pressed Enter to select context menu option
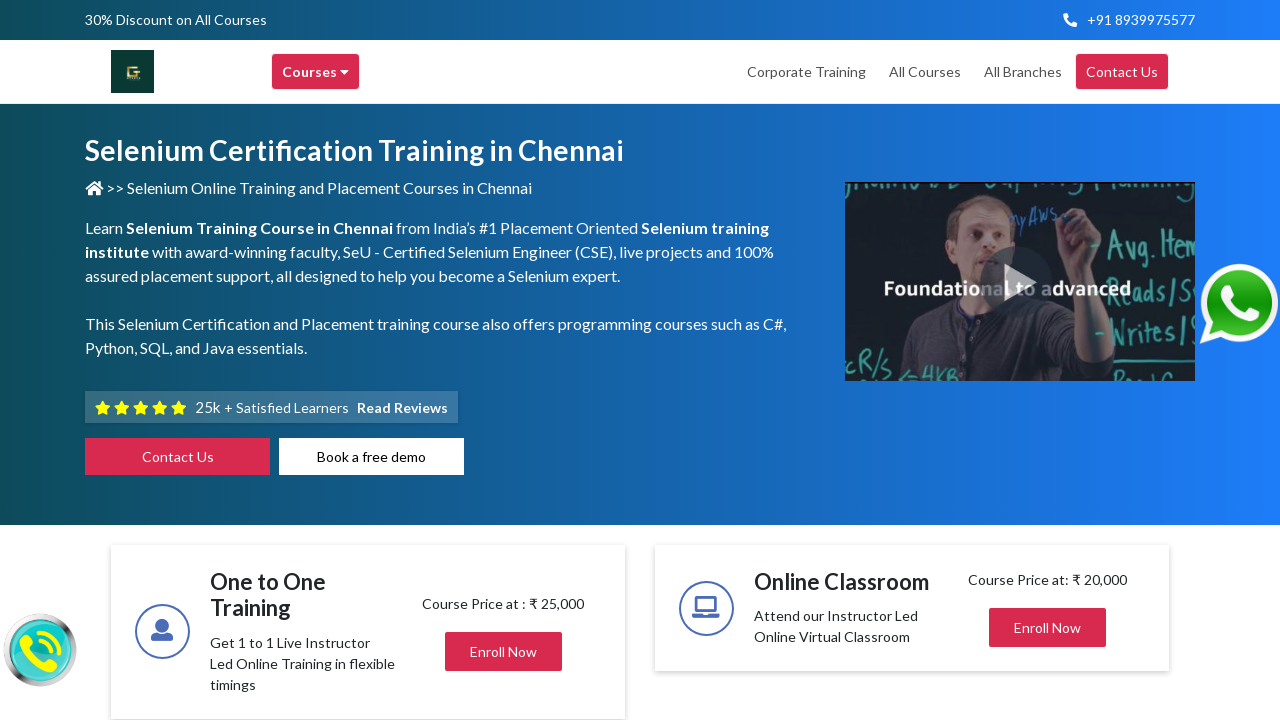

Waited 1000ms for navigation or new tab action to complete
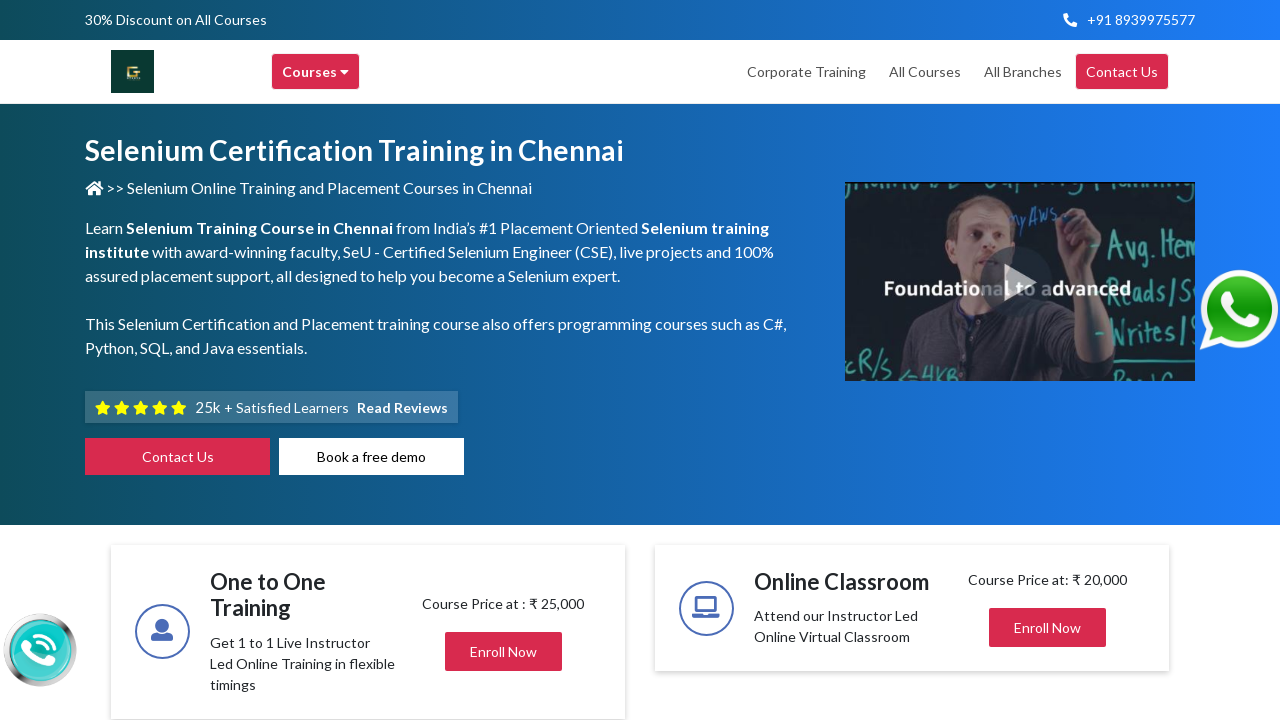

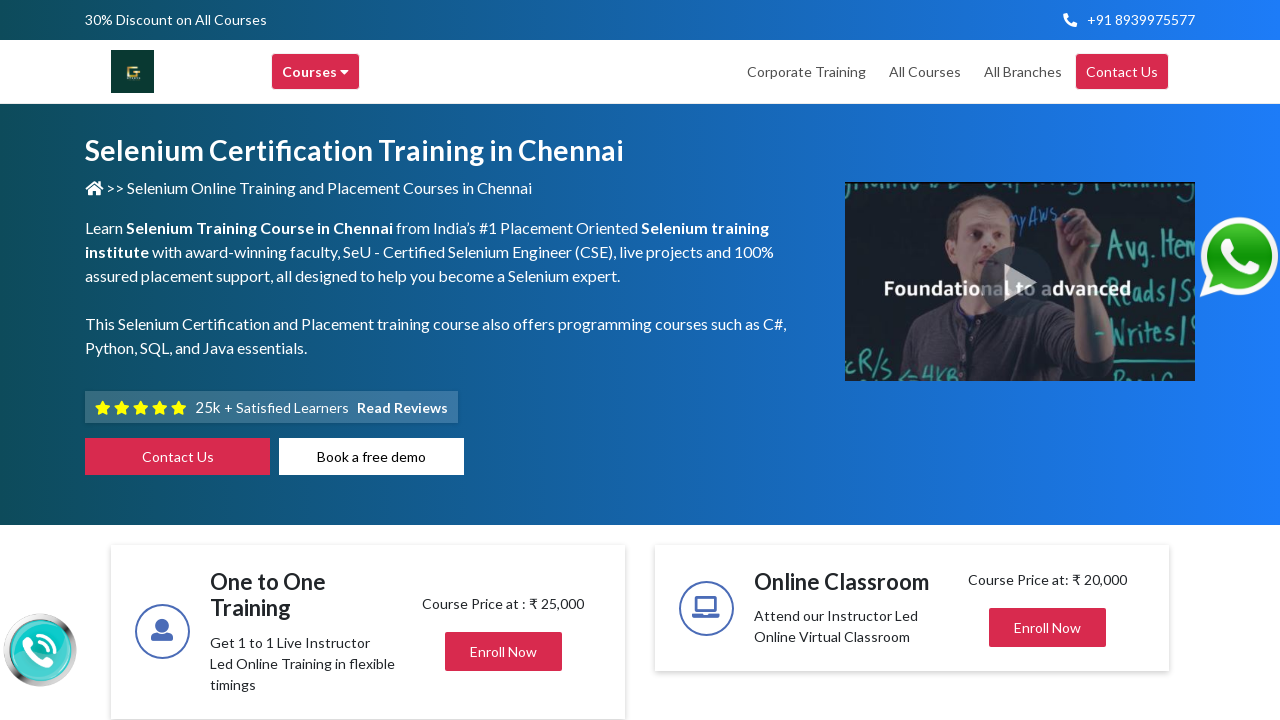